Tests clicking the club link and verifies navigation to club page

Starting URL: https://www.labirint.ru/

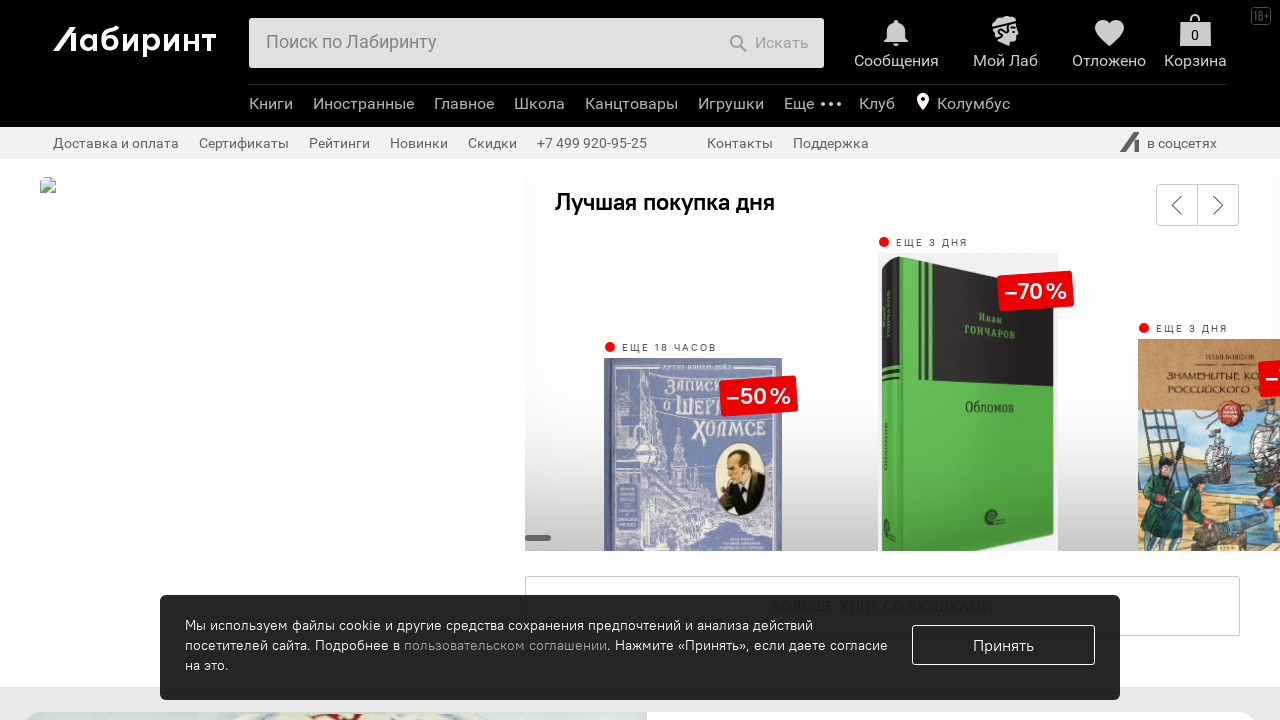

Clicked club link in header at (877, 104) on a[href='/club/']
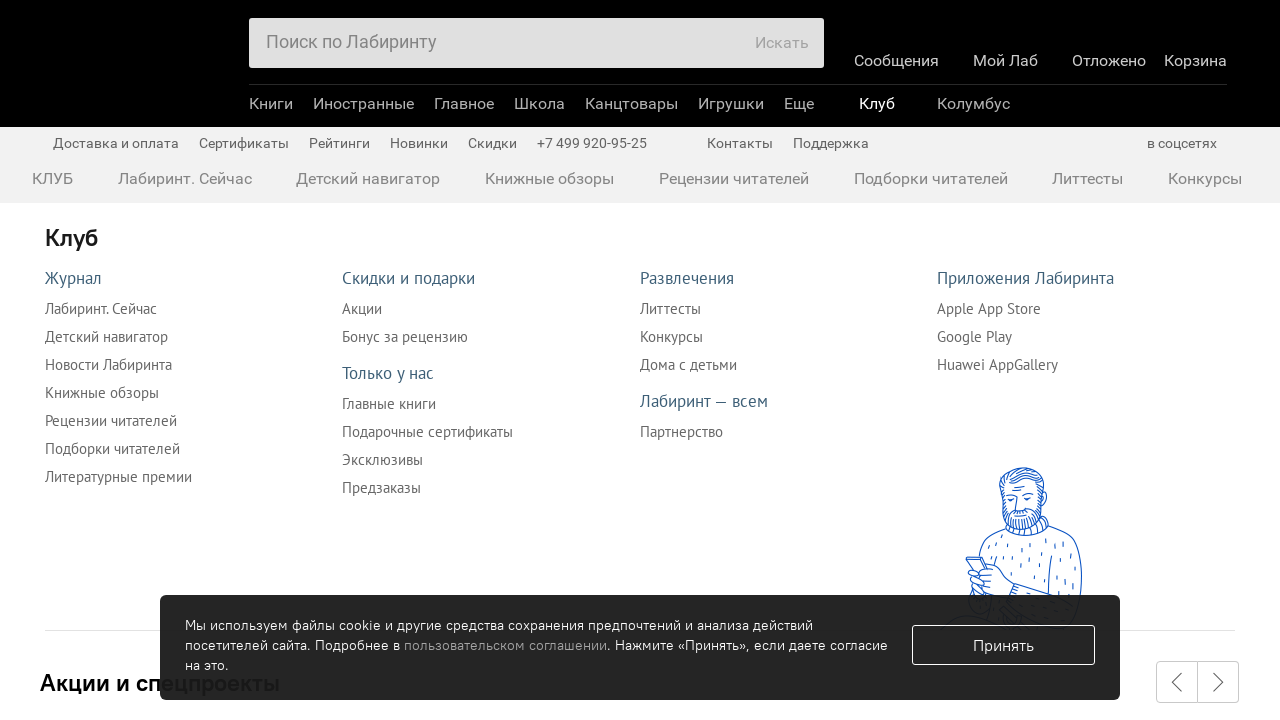

Navigated to club page successfully
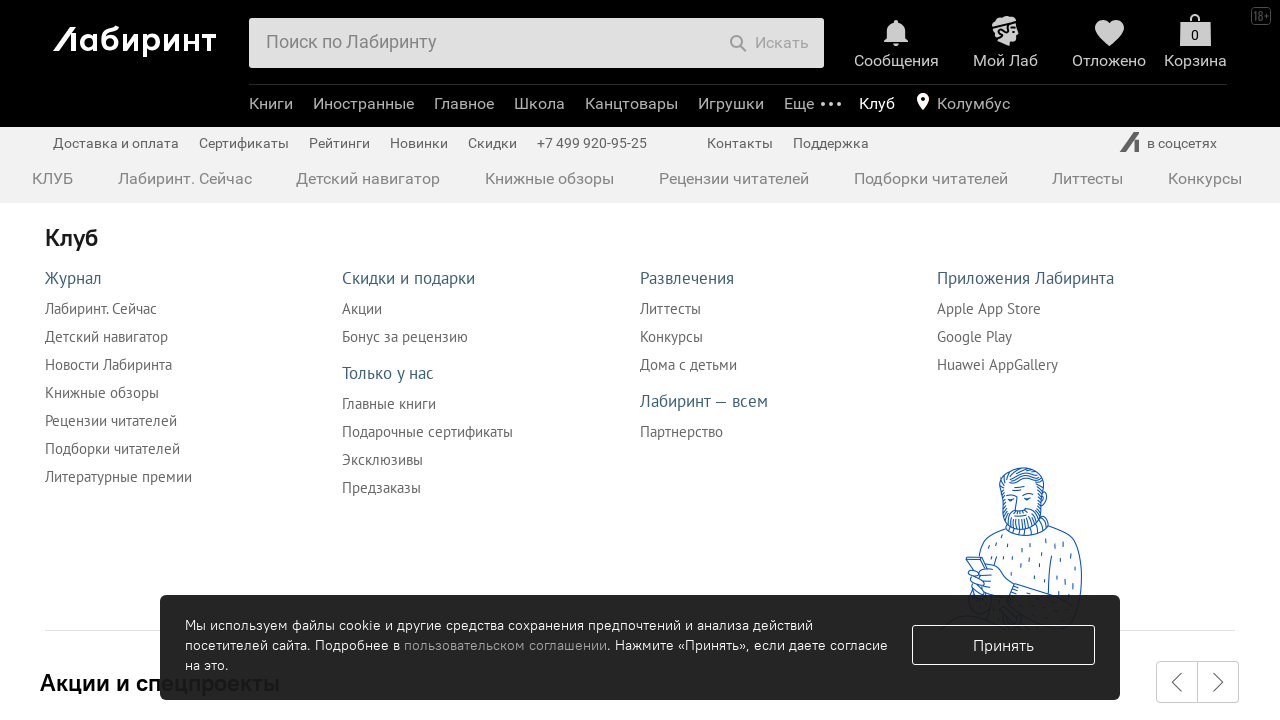

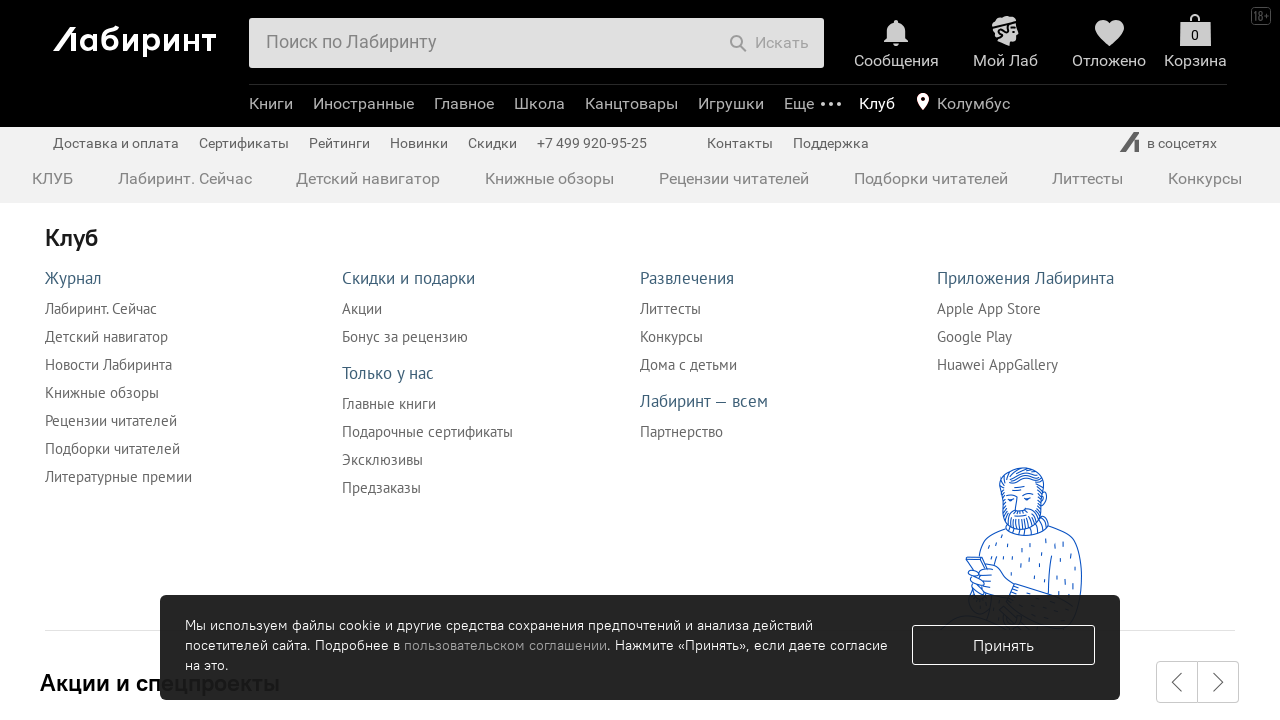